Tests that other controls are hidden when editing a todo item.

Starting URL: https://demo.playwright.dev/todomvc

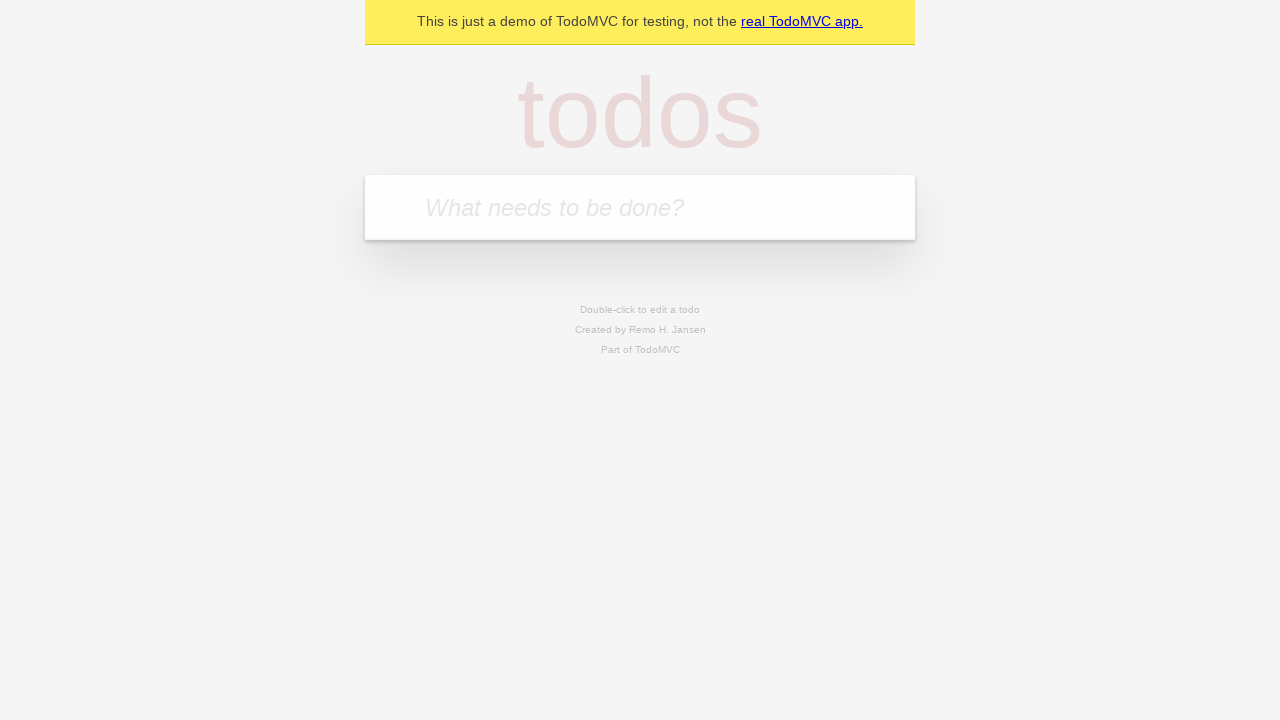

Filled first todo input with 'buy some cheese' on .new-todo
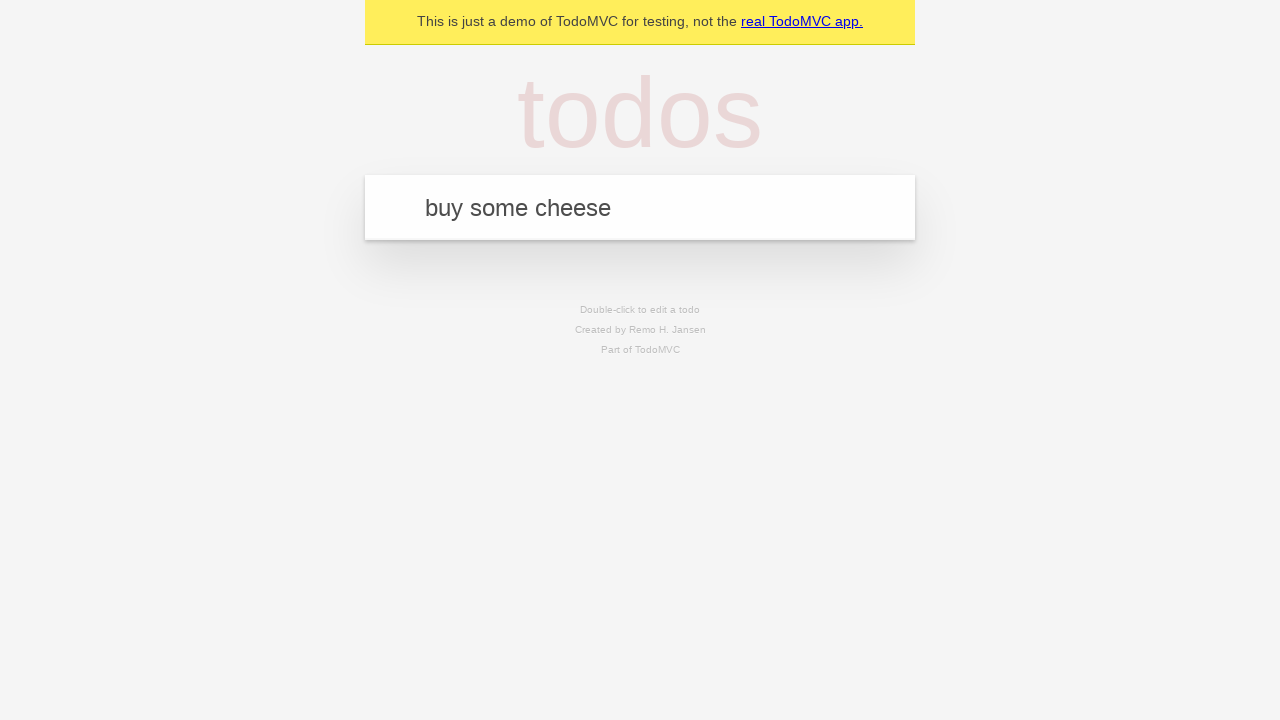

Pressed Enter to create first todo on .new-todo
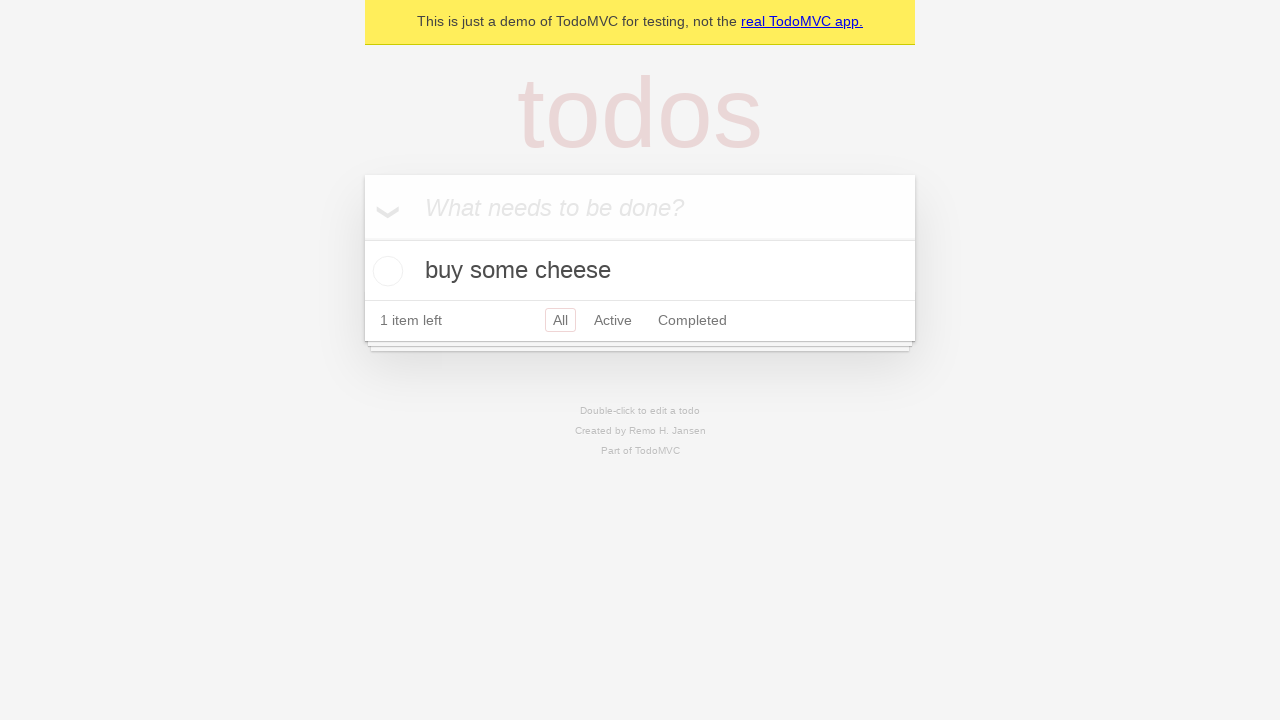

Filled second todo input with 'feed the cat' on .new-todo
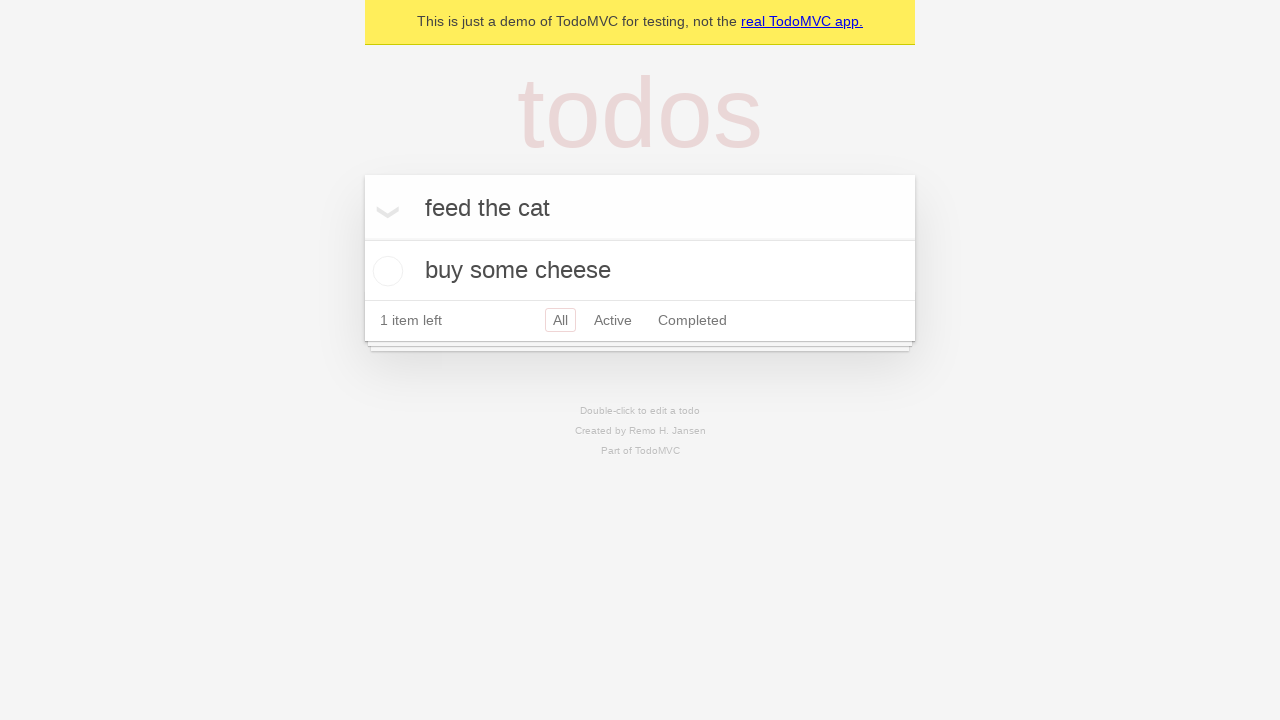

Pressed Enter to create second todo on .new-todo
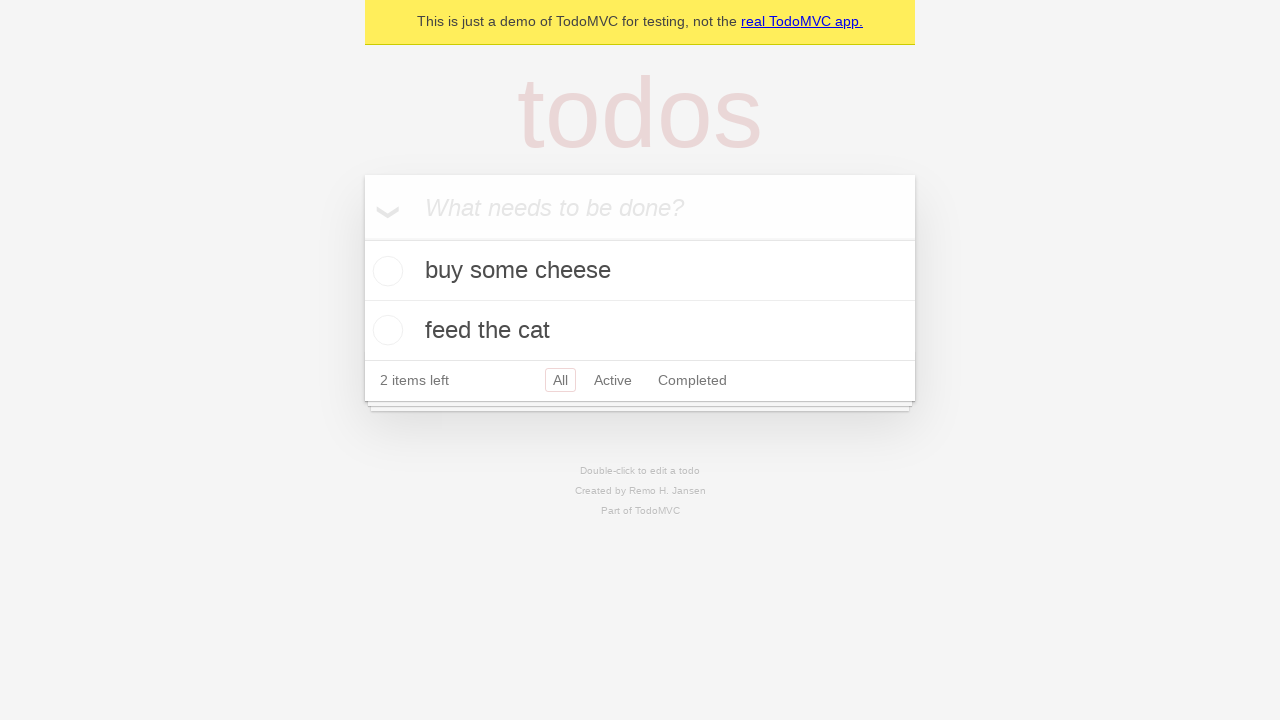

Filled third todo input with 'book a doctors appointment' on .new-todo
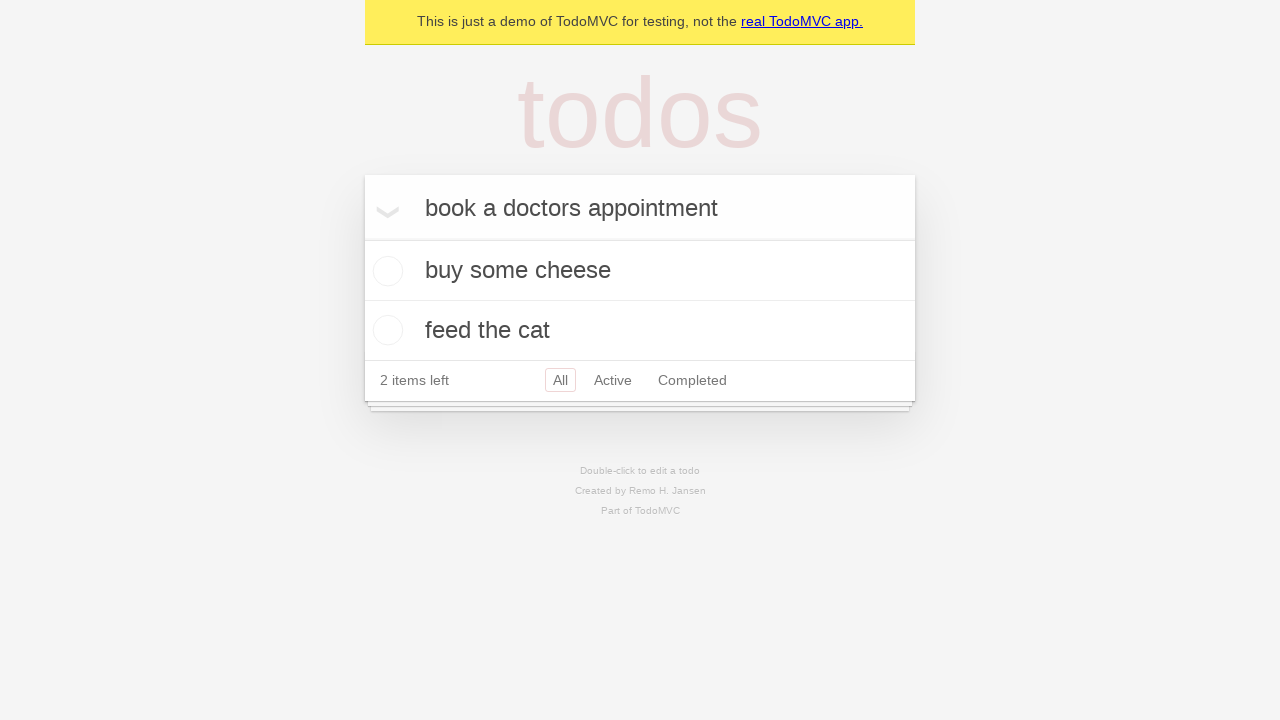

Pressed Enter to create third todo on .new-todo
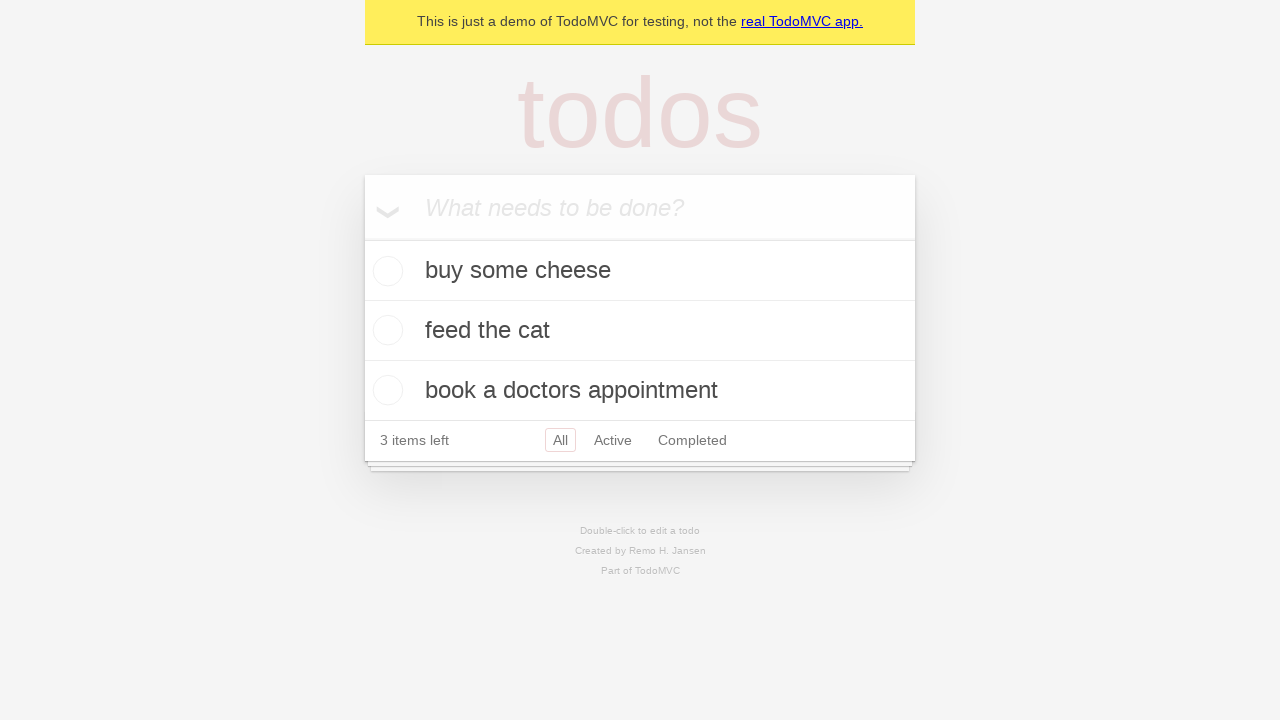

Double-clicked second todo to enter edit mode at (640, 331) on .todo-list li >> nth=1
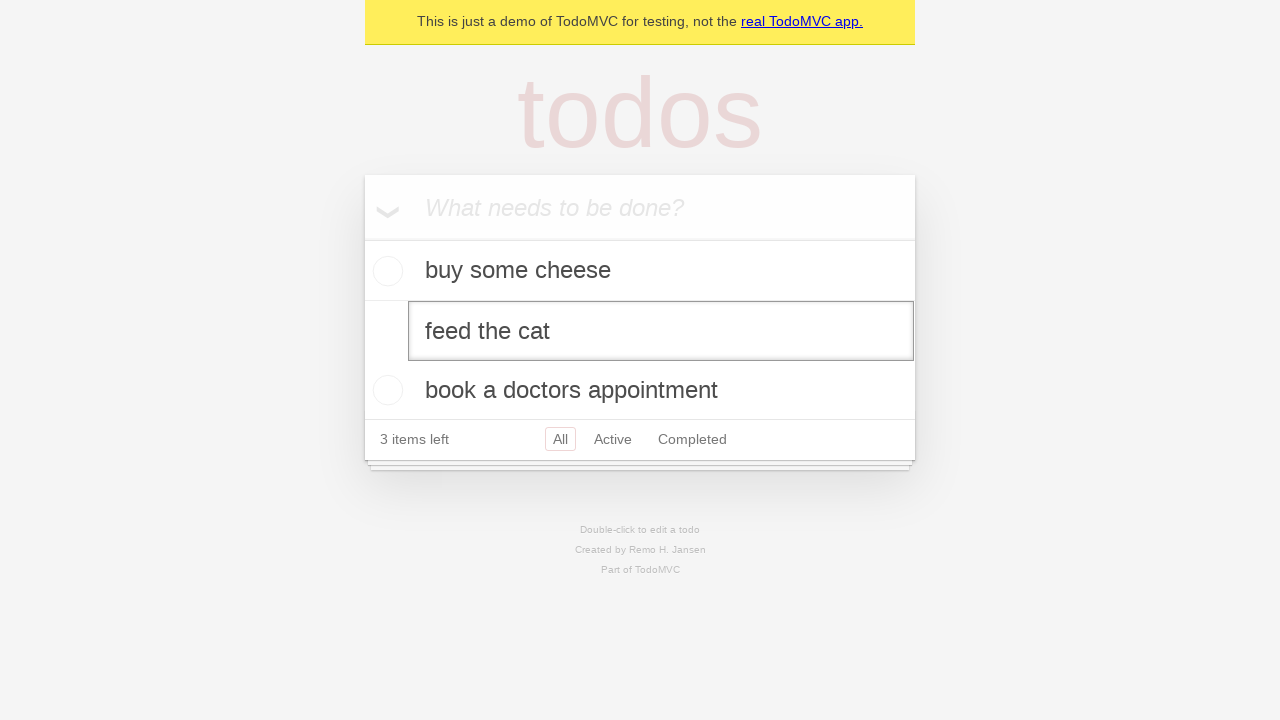

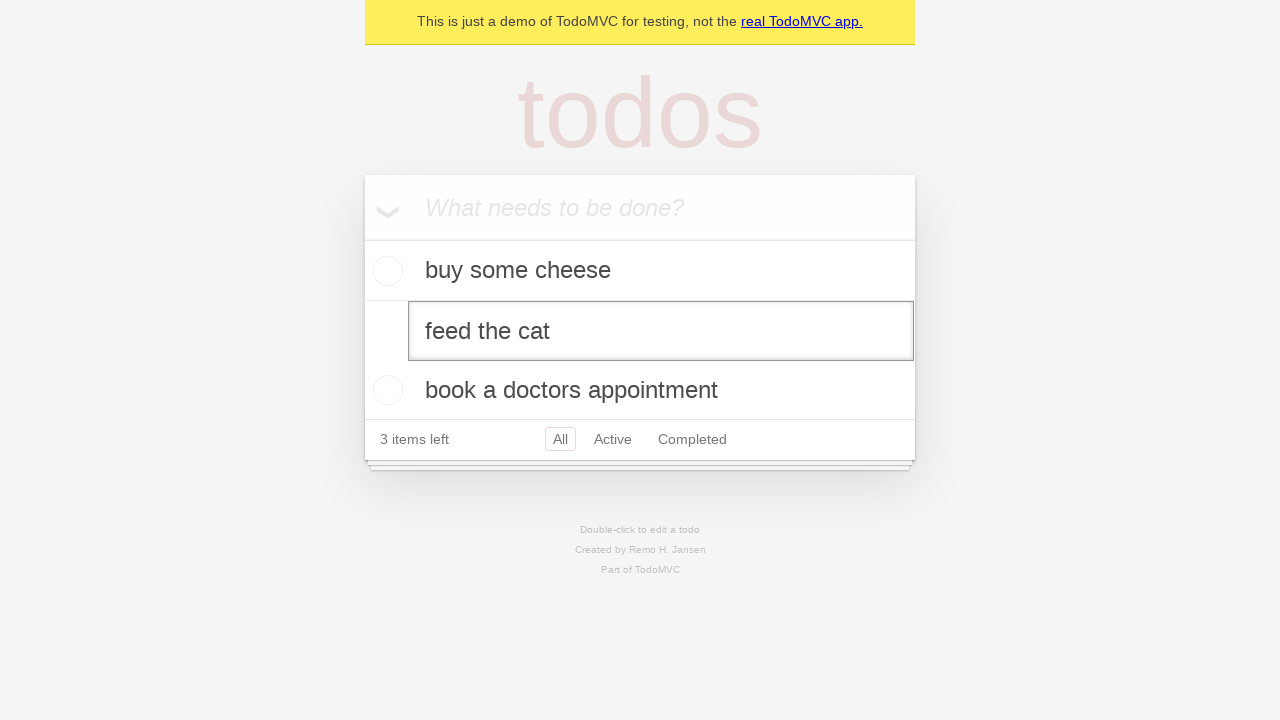